Searches for a park by name using the search functionality and navigates to the park's detail page.

Starting URL: https://bcparks.ca/

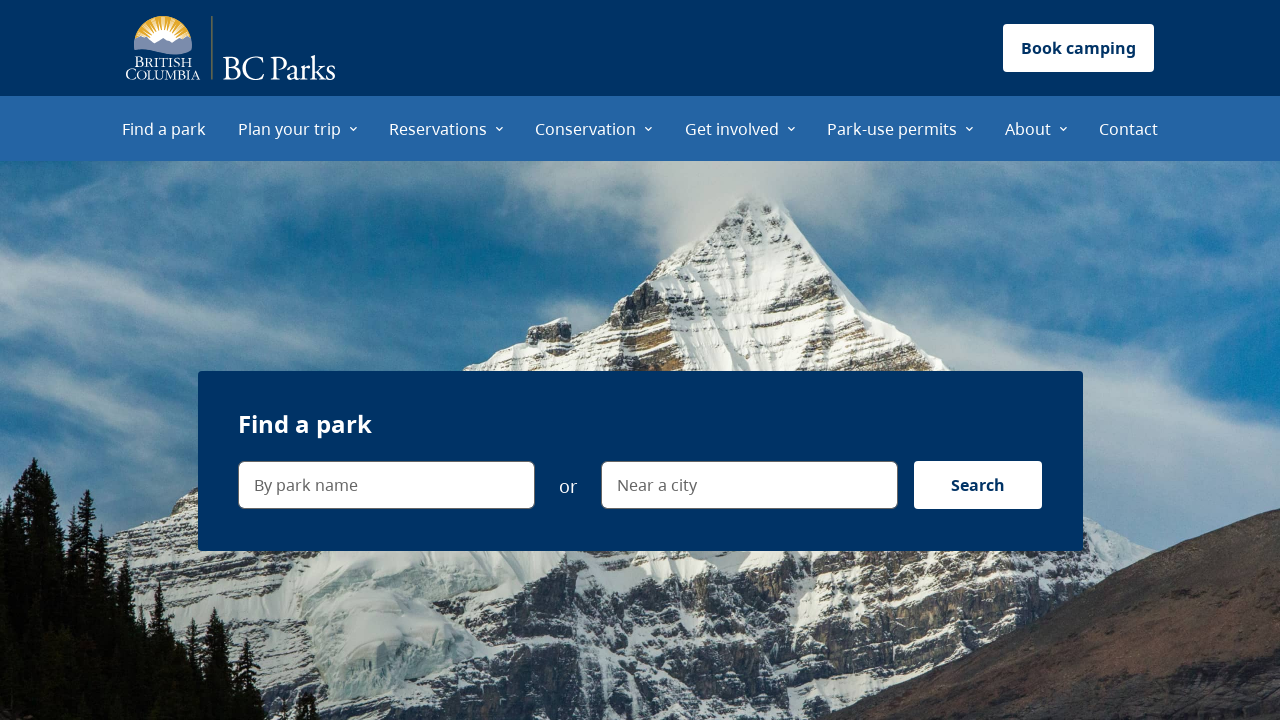

Page fully loaded (networkidle state reached)
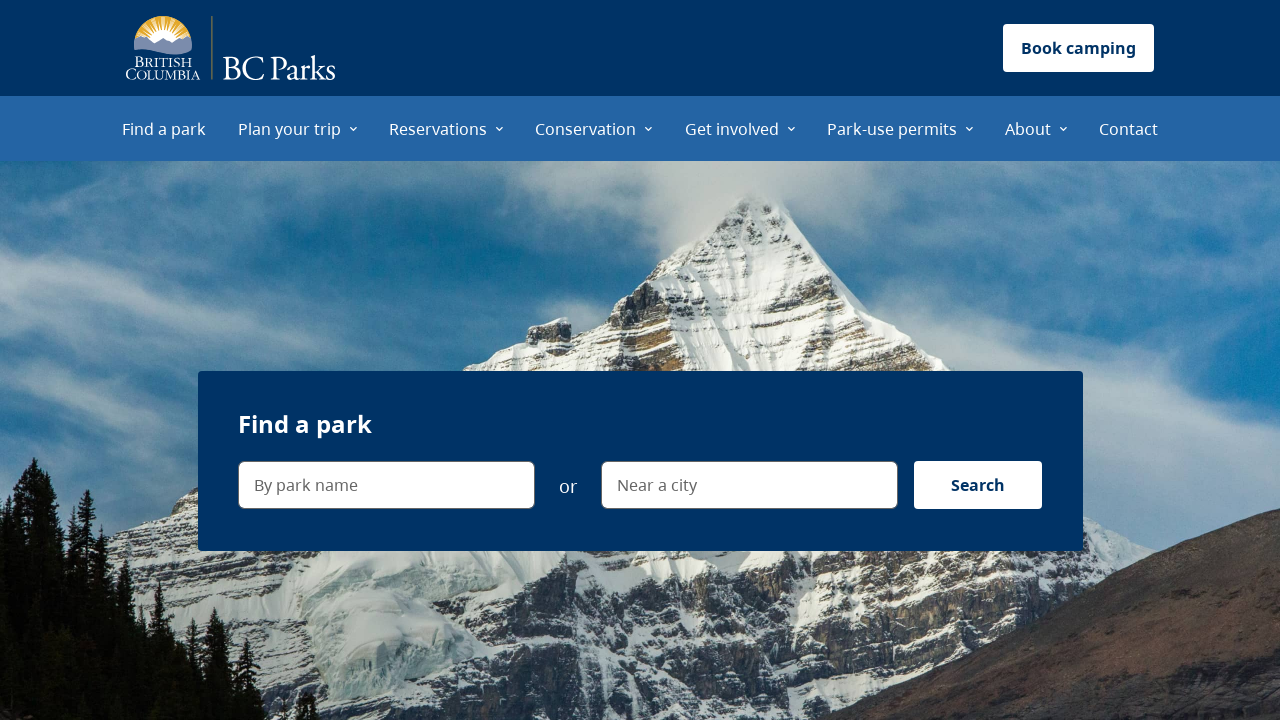

Clicked on 'By park name' search field at (386, 485) on internal:label="By park name"i
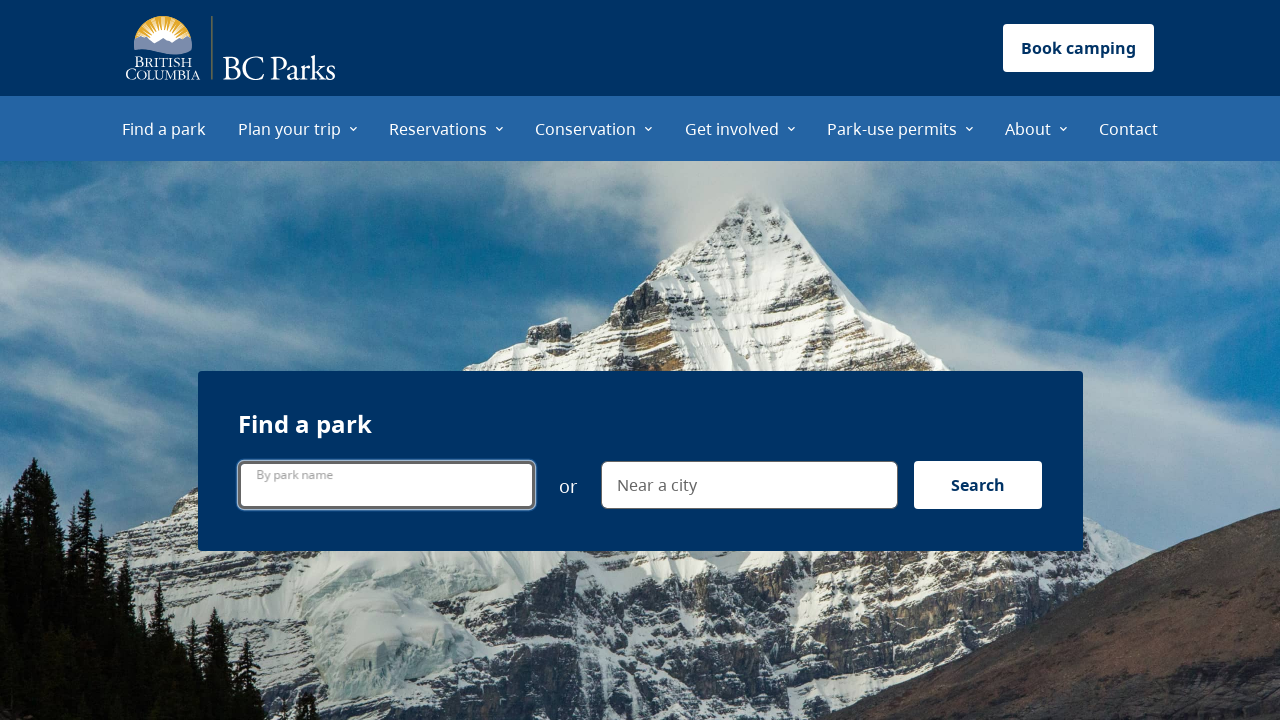

Filled search field with 'joffres' on internal:label="By park name"i
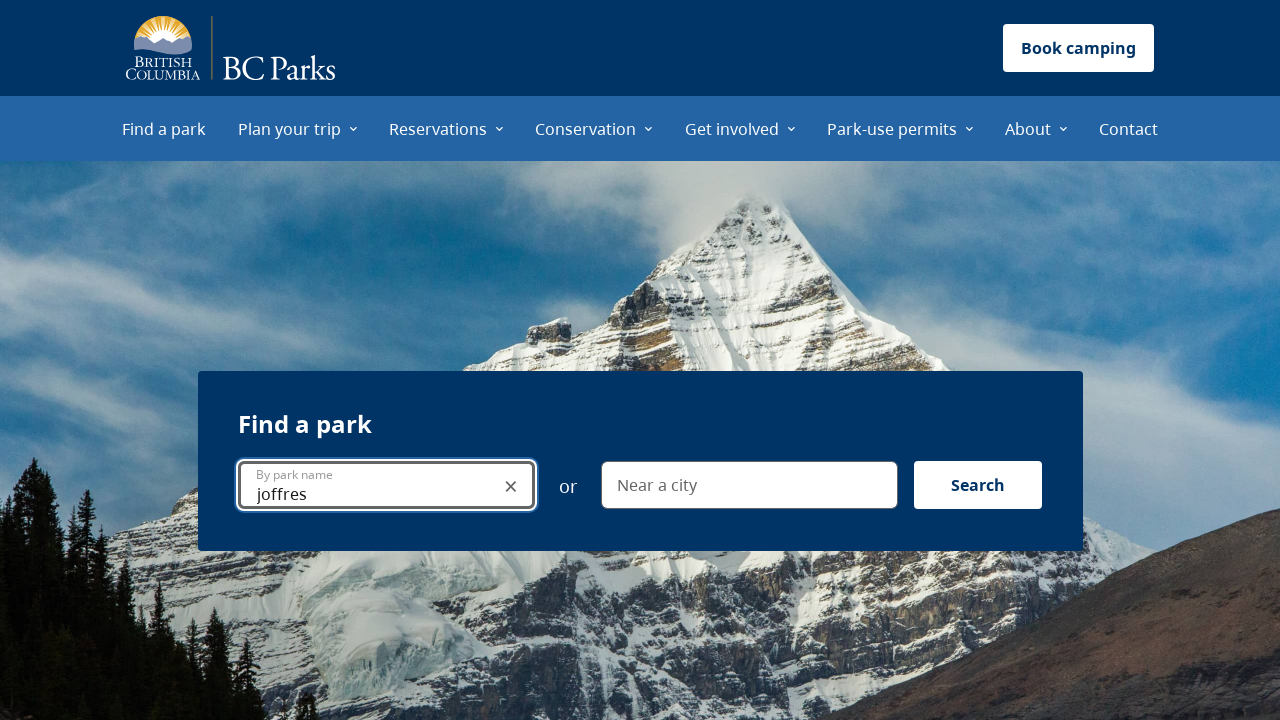

Clicked search button to search for park at (978, 485) on internal:label="Search"i
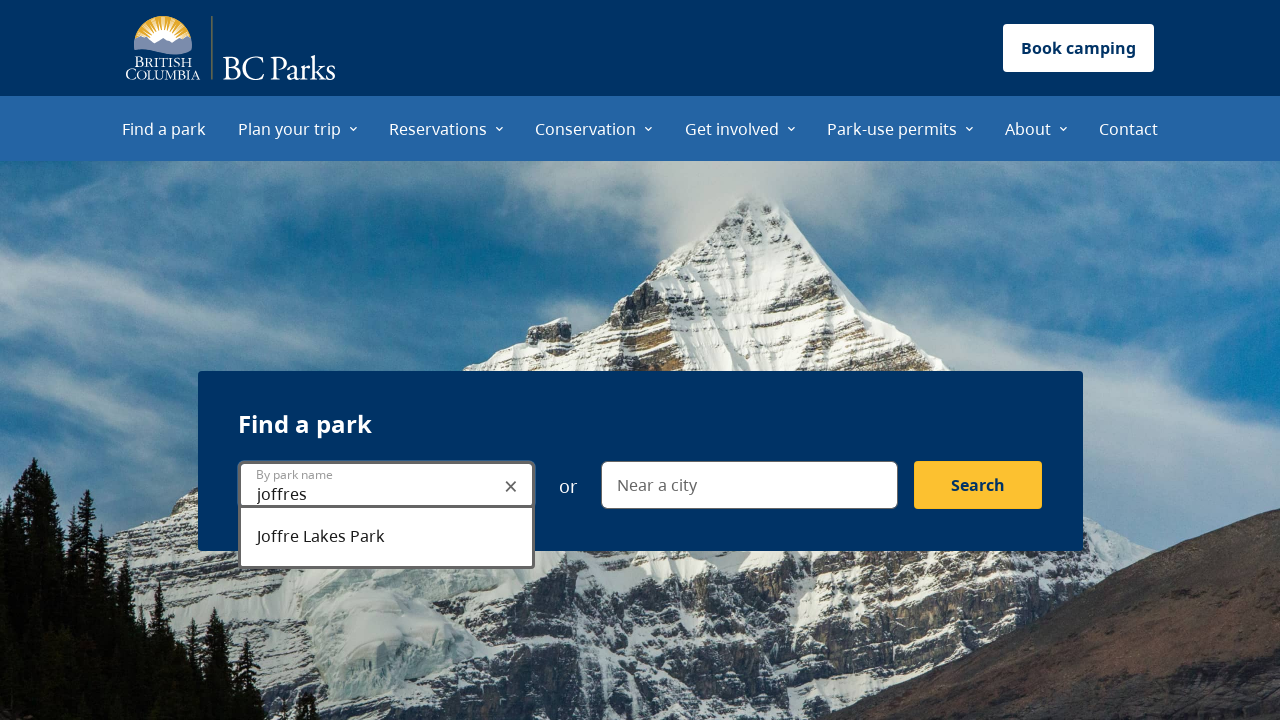

Clicked on 'Joffre Lakes Park' search result link at (706, 365) on internal:role=link[name="Joffre Lakes Park"i]
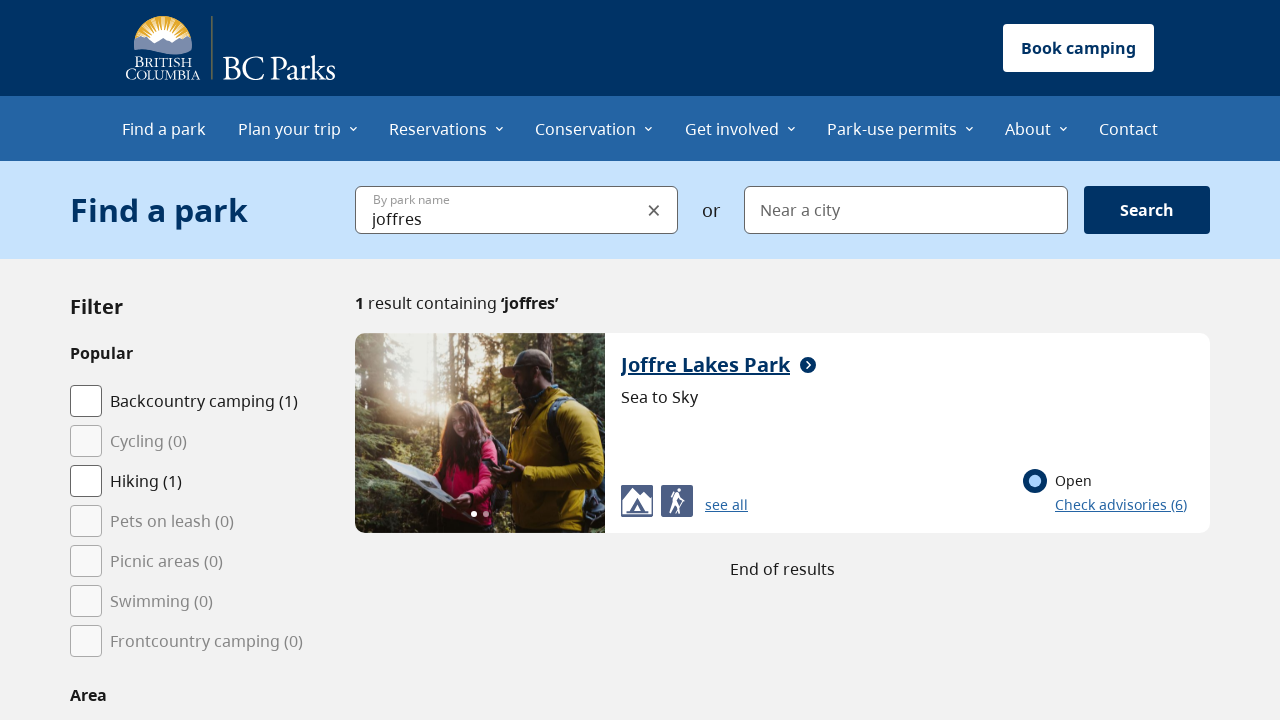

Successfully navigated to Joffre Lakes Park detail page
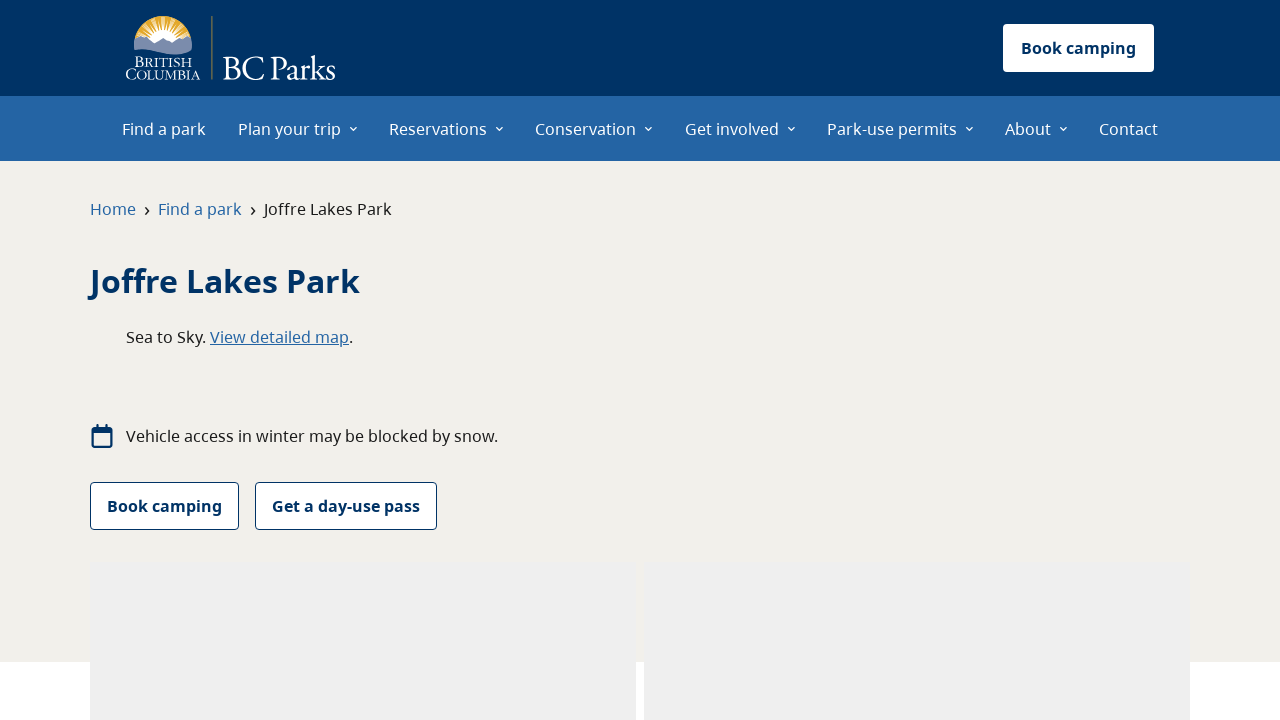

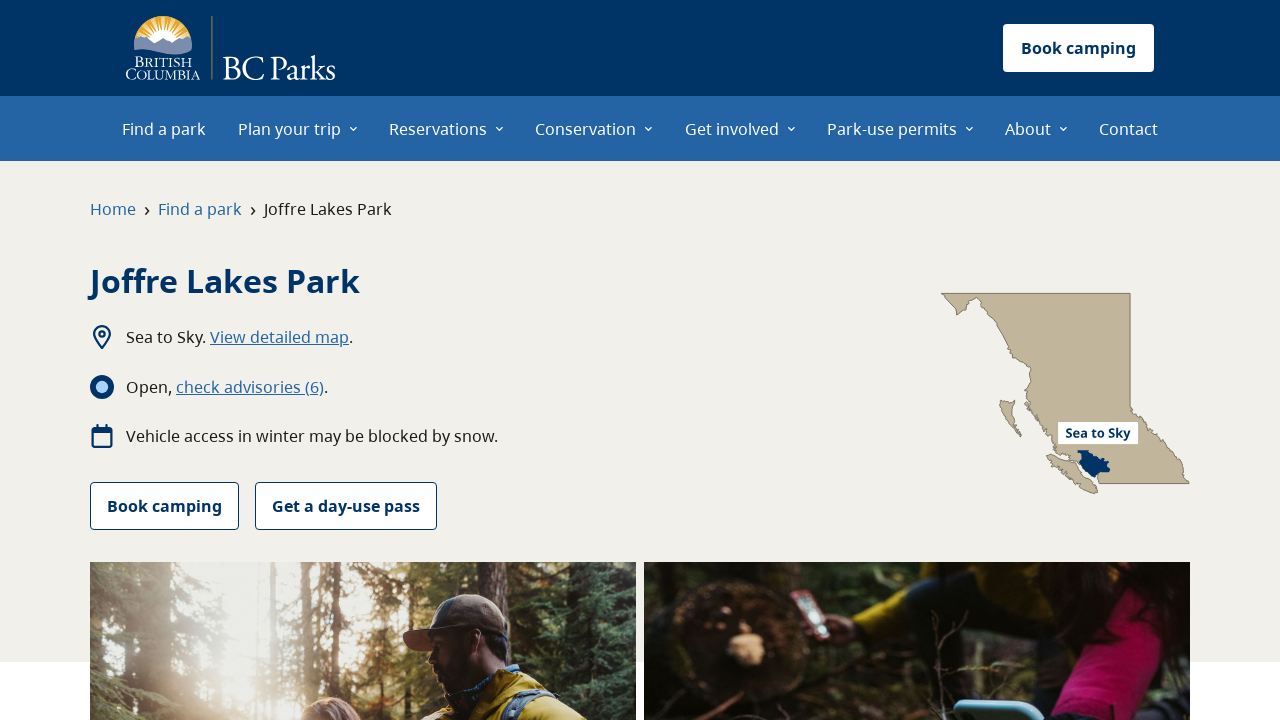